Navigates to a demo automation testing page and clicks on a tabbed window button to test window/tab handling functionality

Starting URL: http://demo.automationtesting.in/Windows.html

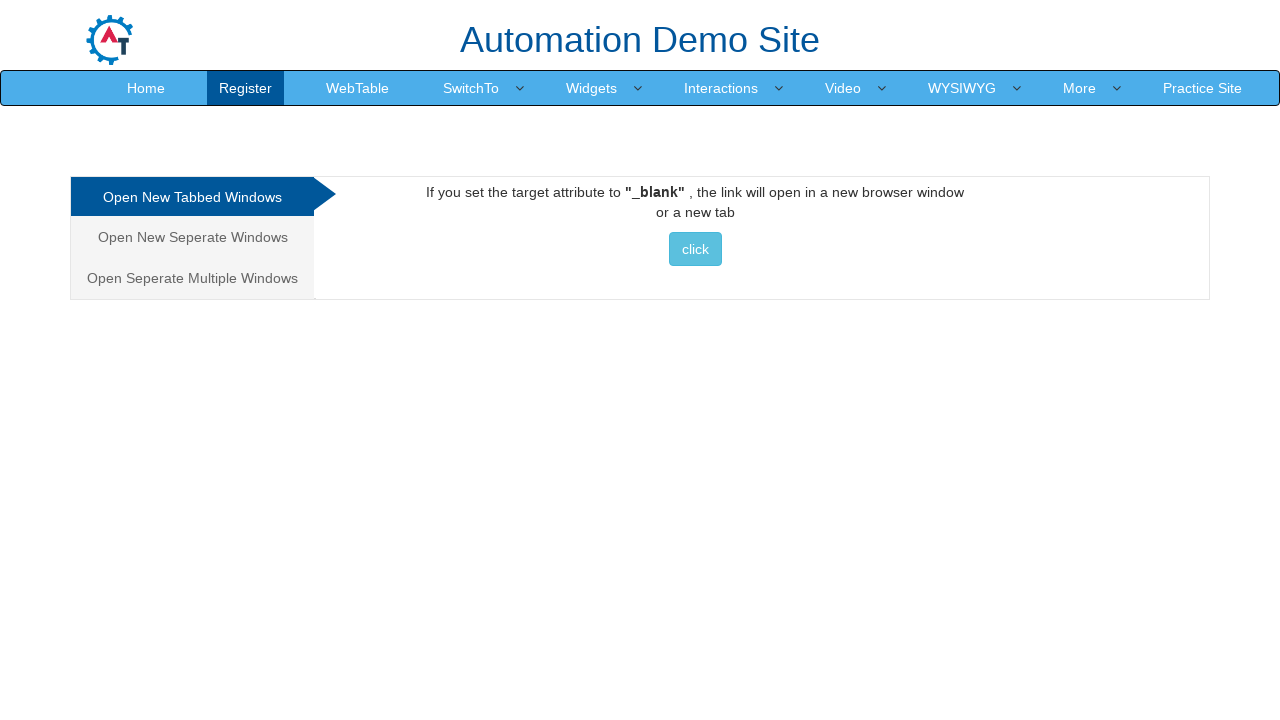

Navigated to demo automation testing page for Windows tab handling
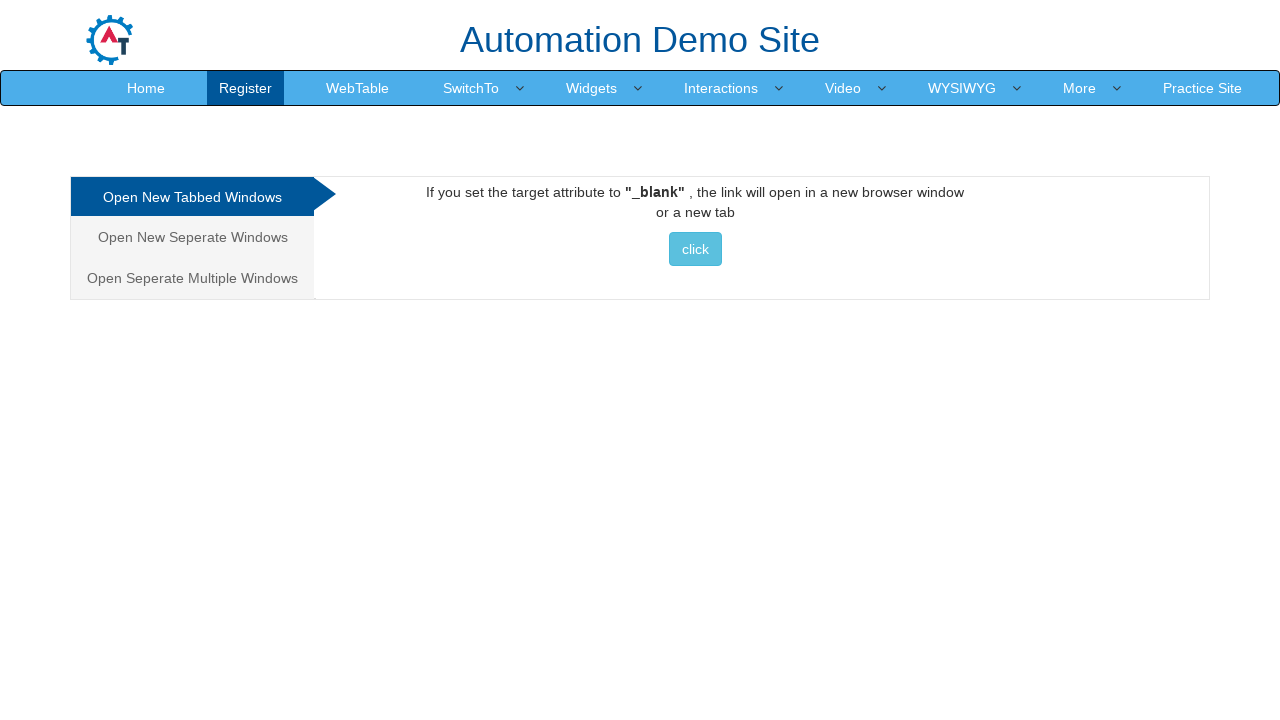

Clicked on tabbed window button to test tab handling functionality at (695, 249) on xpath=//*[@id="Tabbed"]/a/button
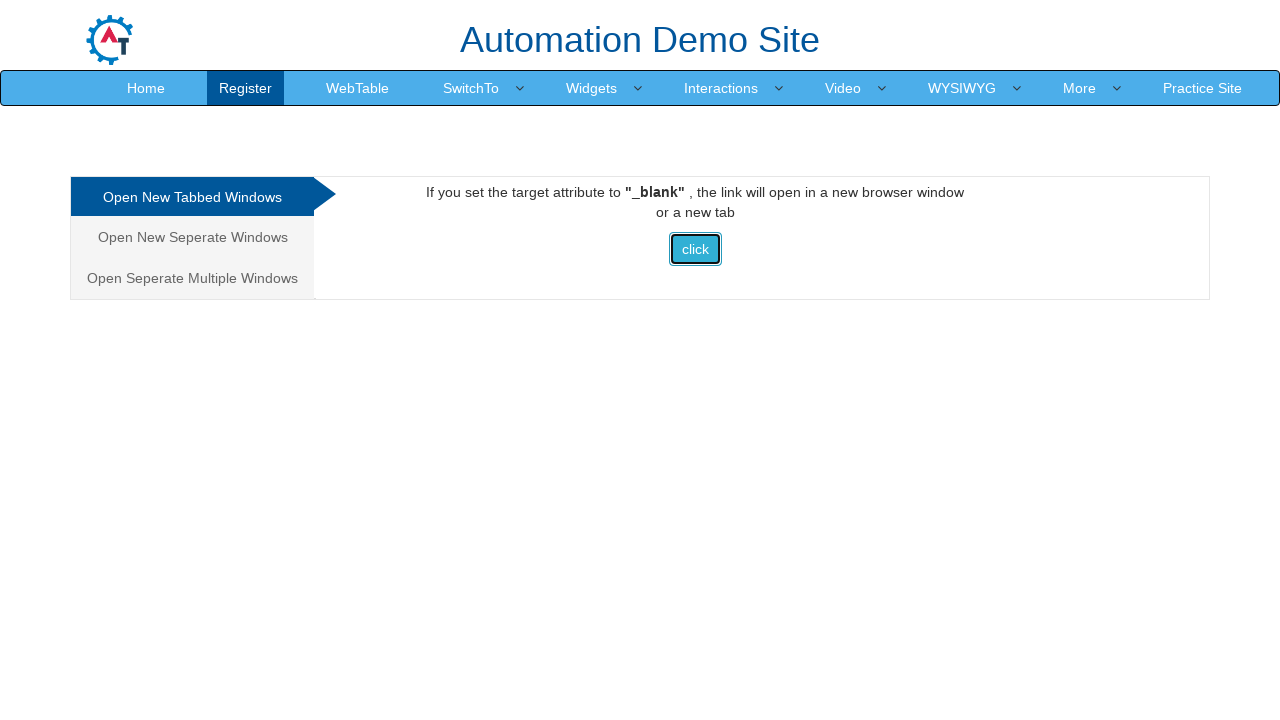

Waited for new window/tab action to complete
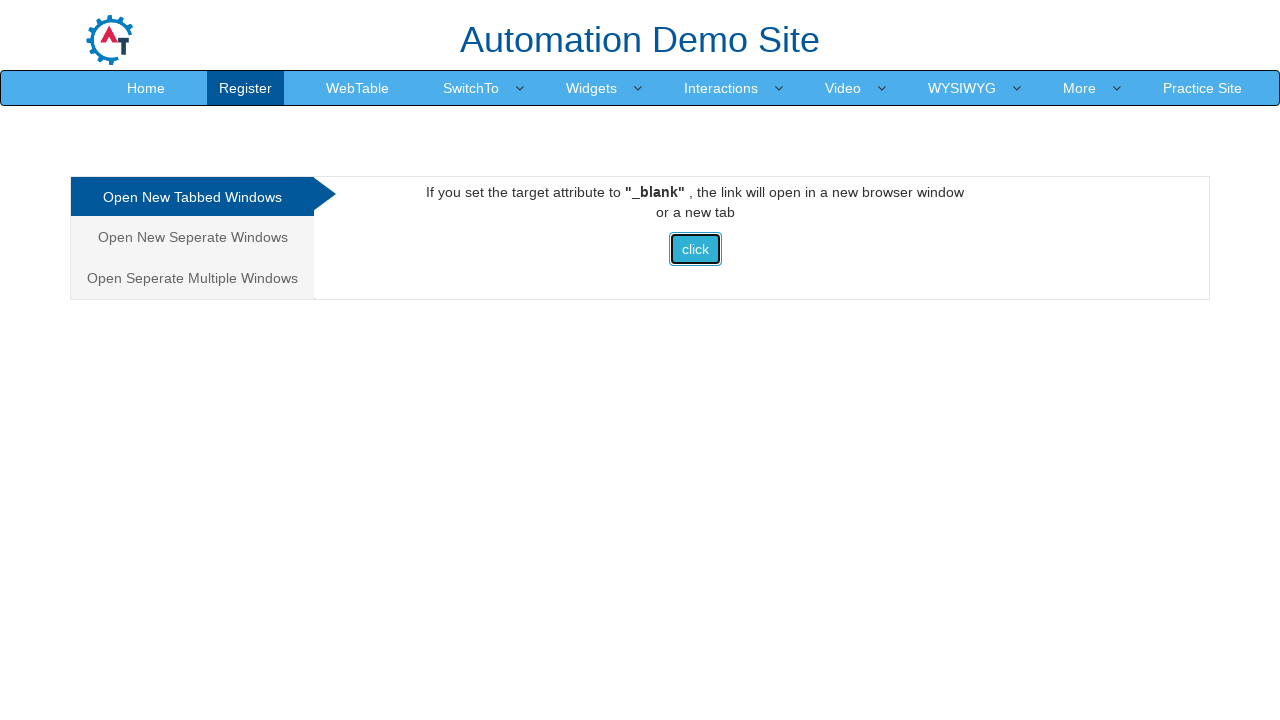

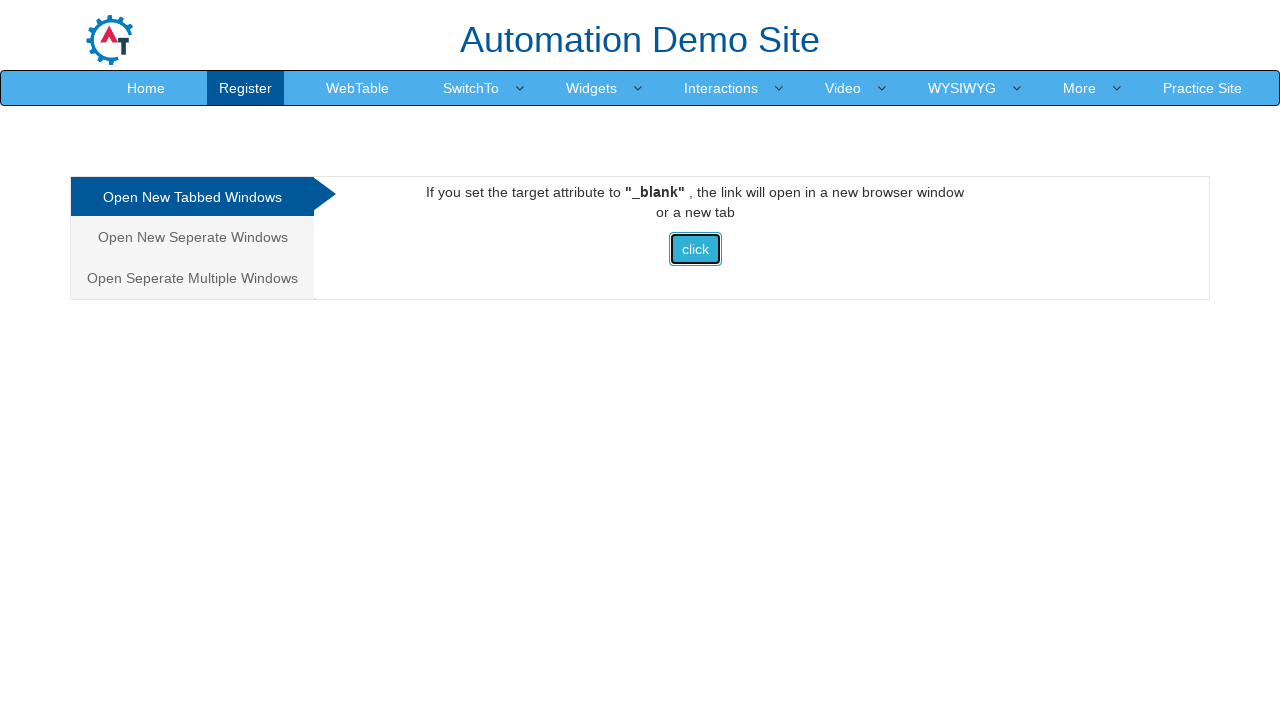